Tests password validation with a password that is too short (5 characters) and verifies the validation message shows "Invalid Value"

Starting URL: https://testpages.eviltester.com/styled/apps/7charval/simple7charvalidation.html

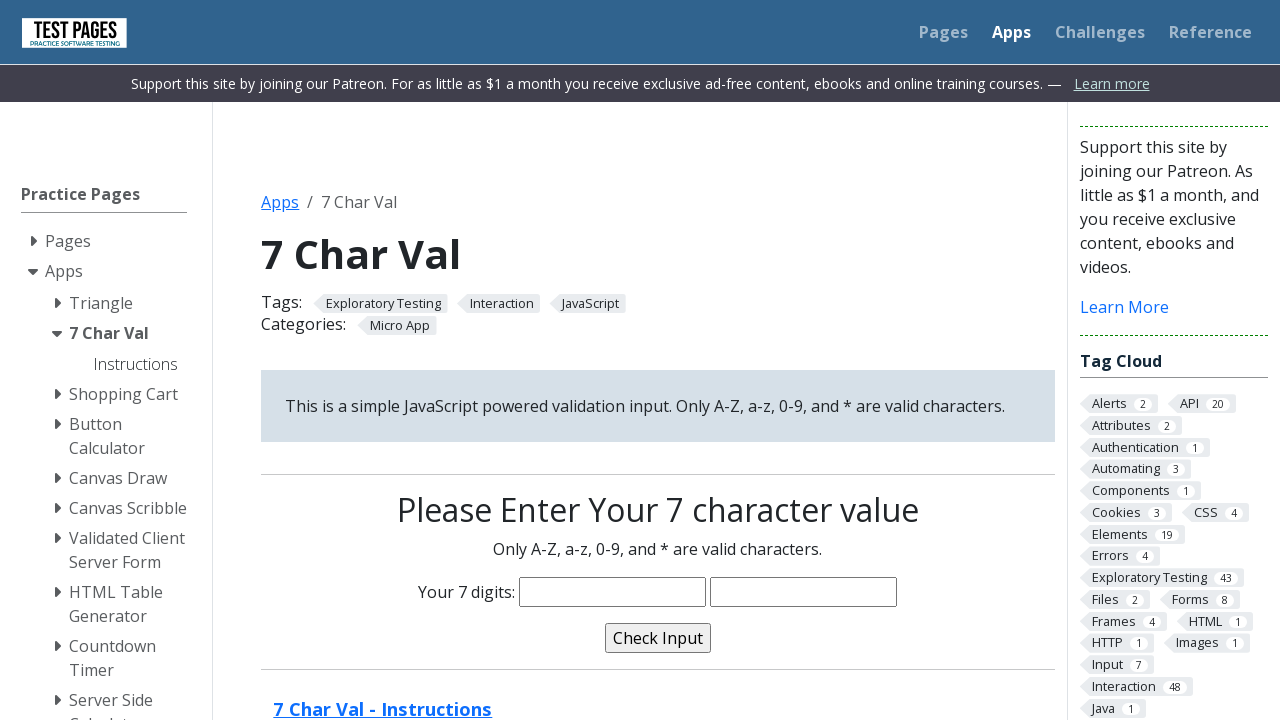

Filled characters input field with 5-character password 'goZr2' on input[name='characters']
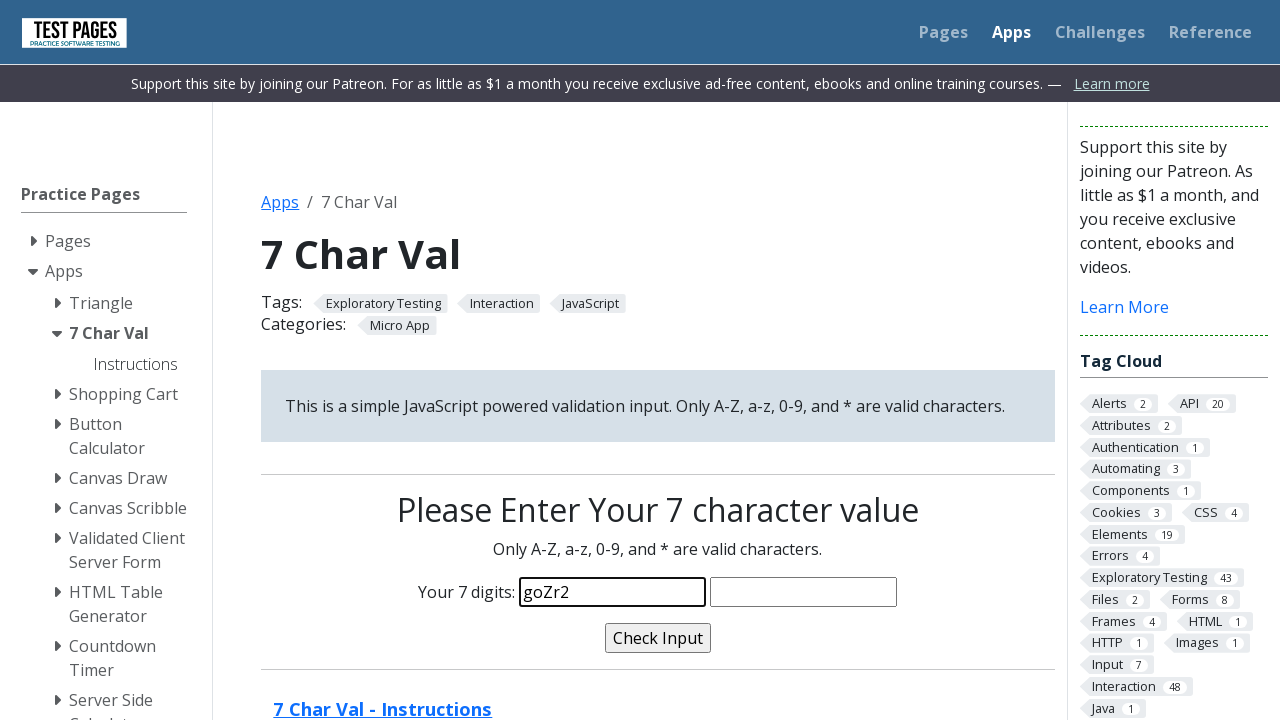

Clicked validate button to check password at (658, 638) on input[name='validate']
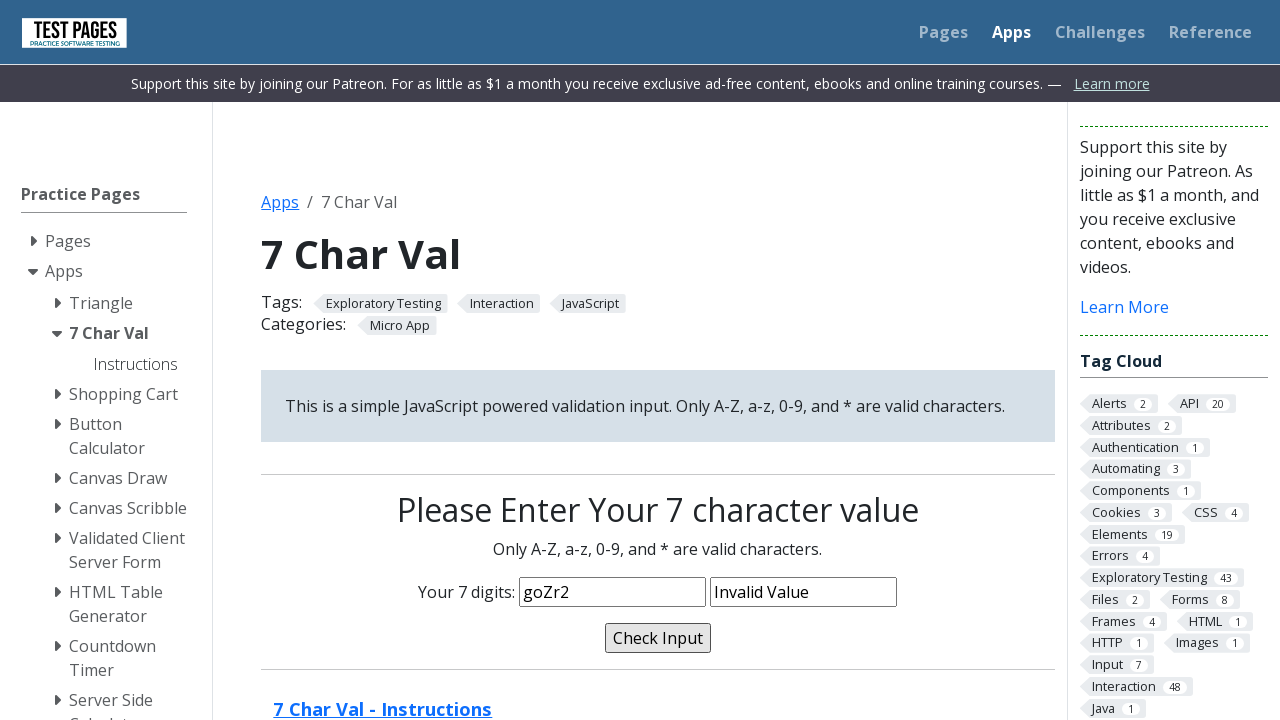

Validation message field appeared on page
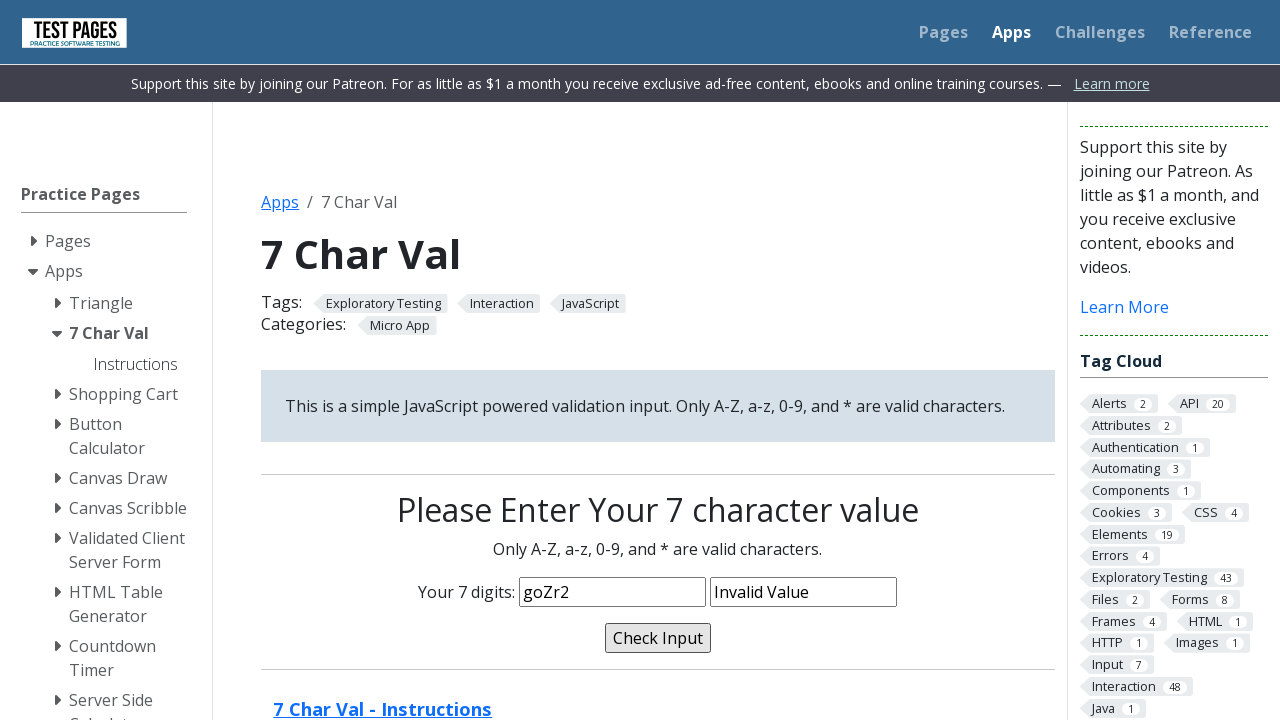

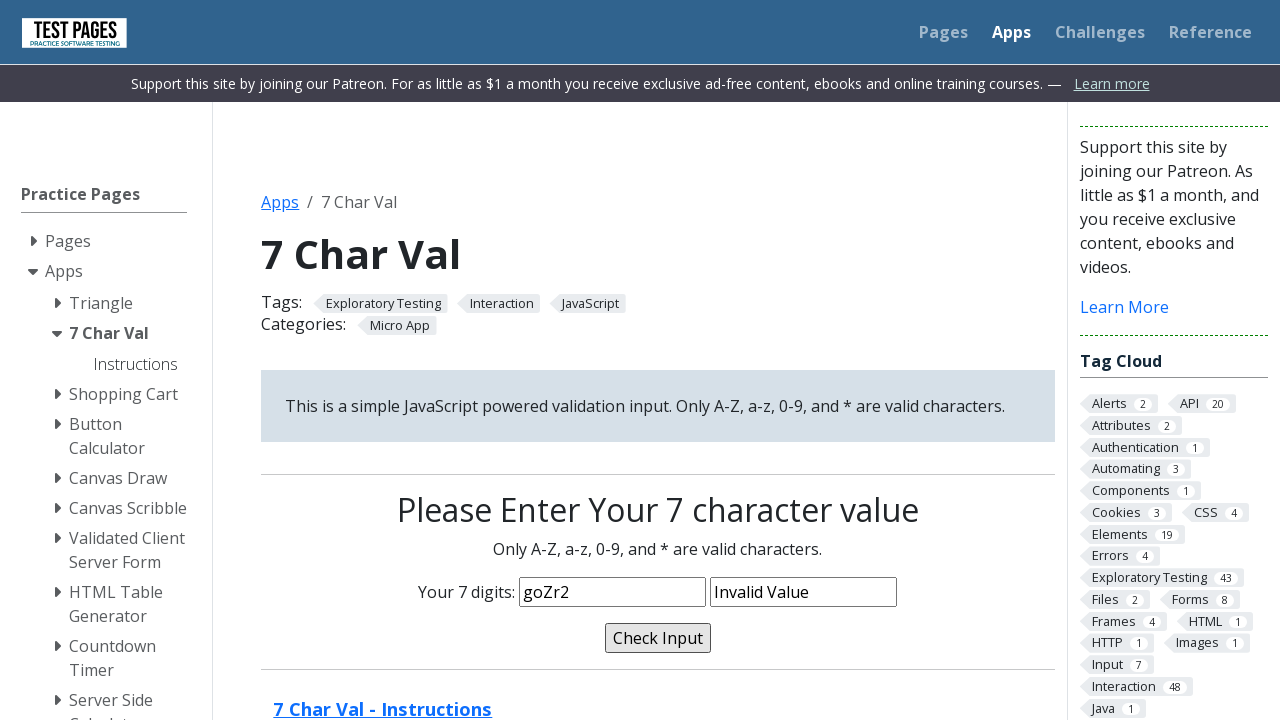